Demonstrates drag and drop action from a draggable element to a specific offset position

Starting URL: https://crossbrowsertesting.github.io/drag-and-drop

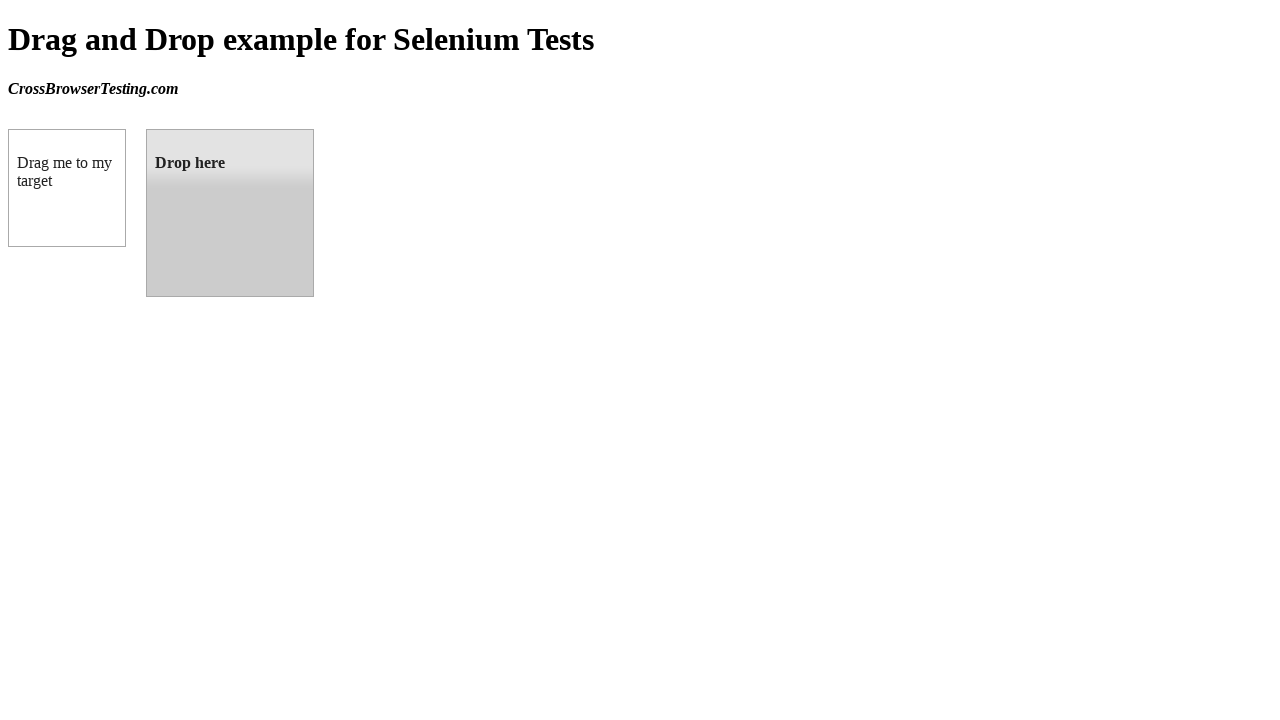

Located draggable element (box A)
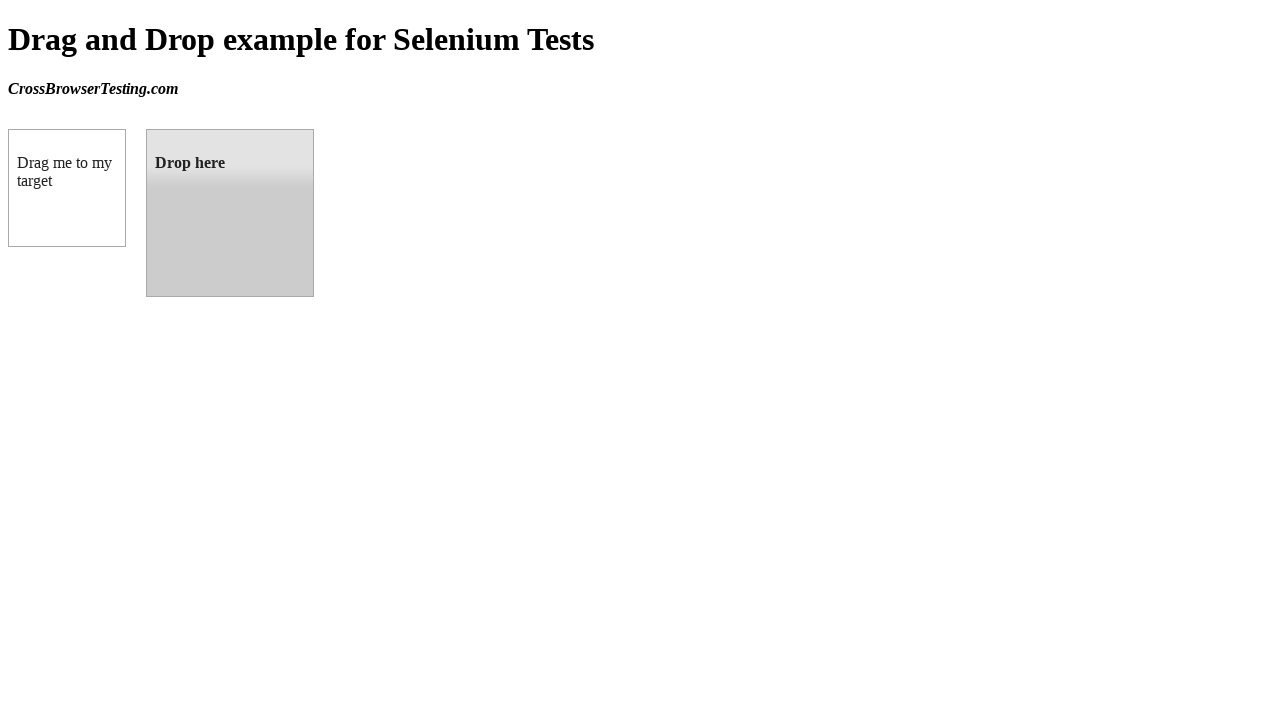

Located droppable element (box B)
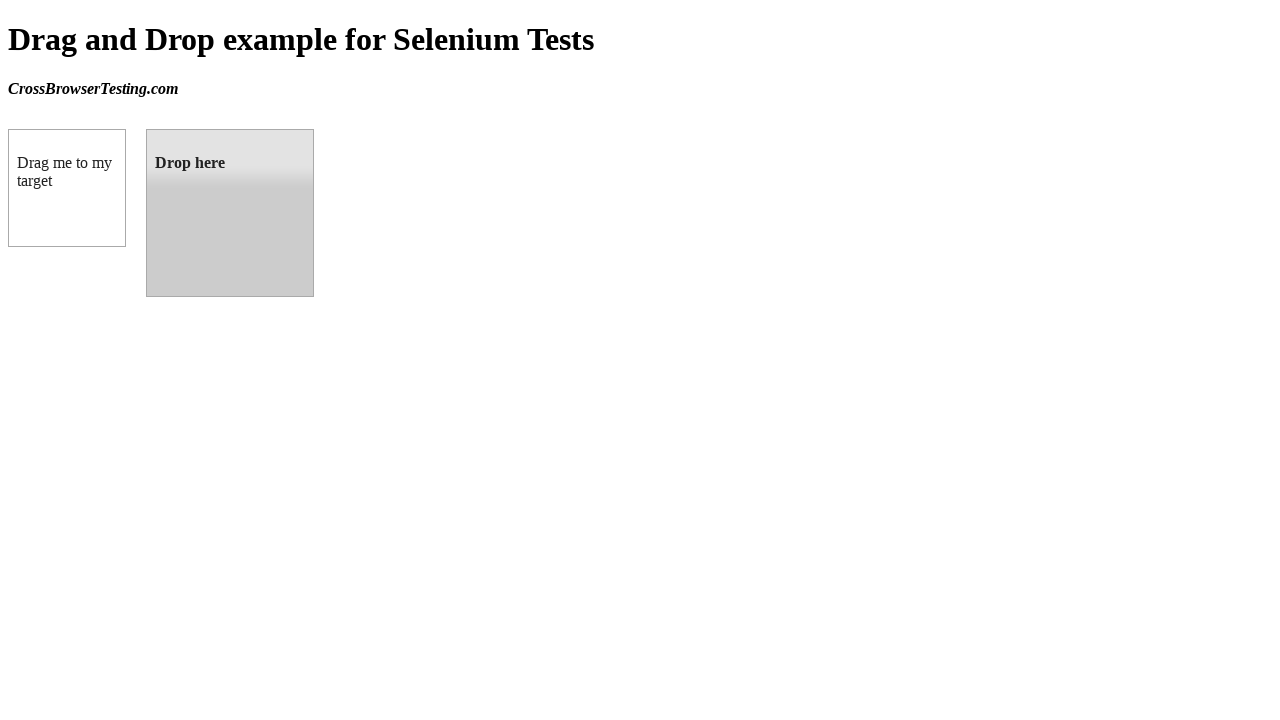

Retrieved bounding box coordinates of target element
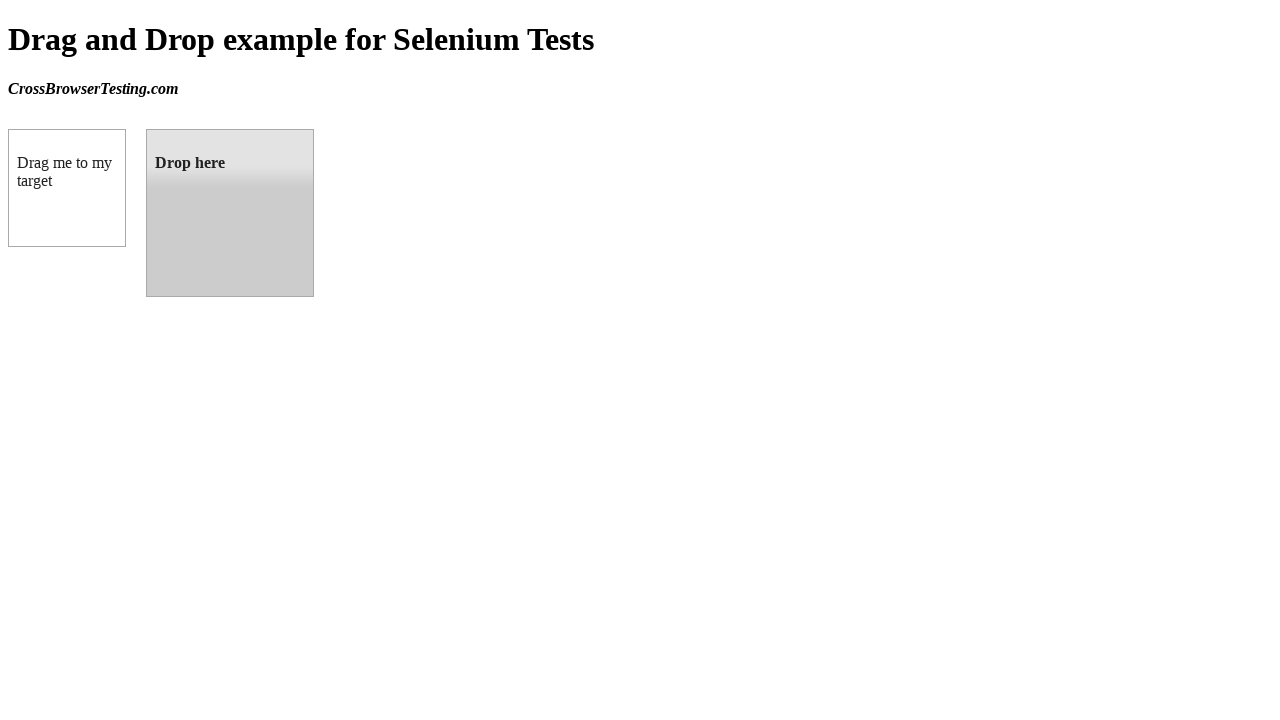

Dragged box A to box B using drag_to() action at (230, 213)
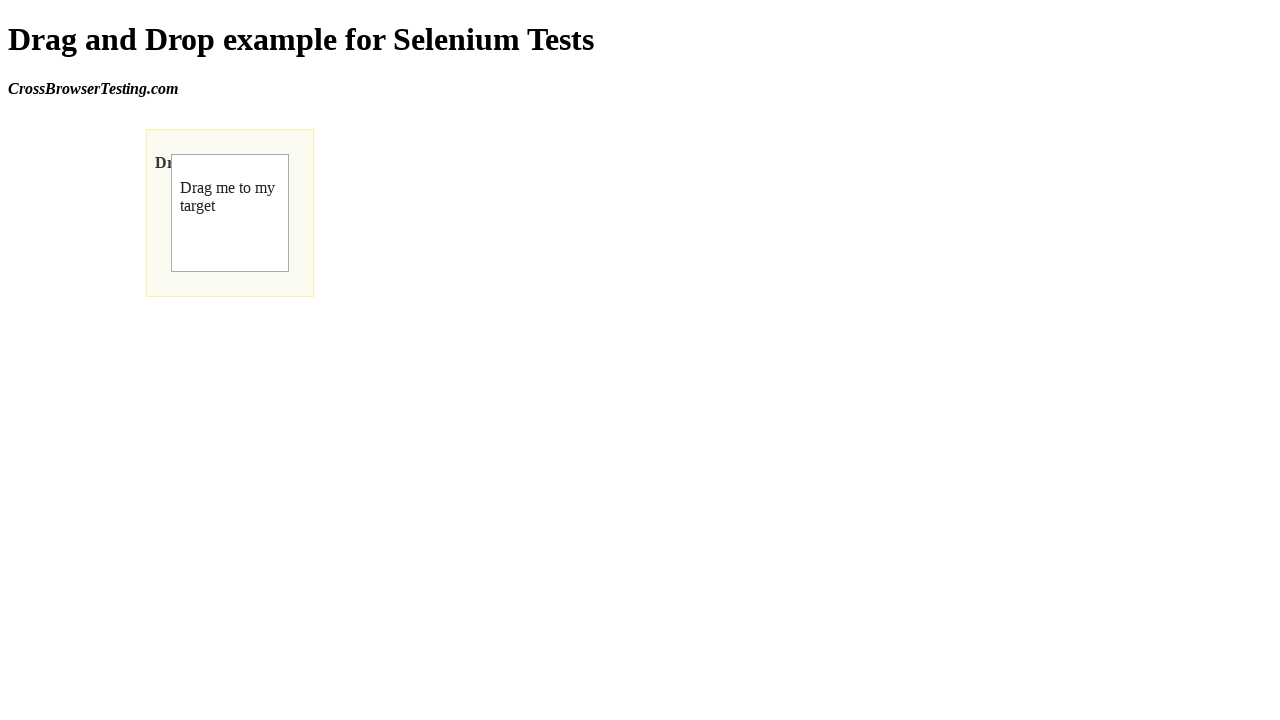

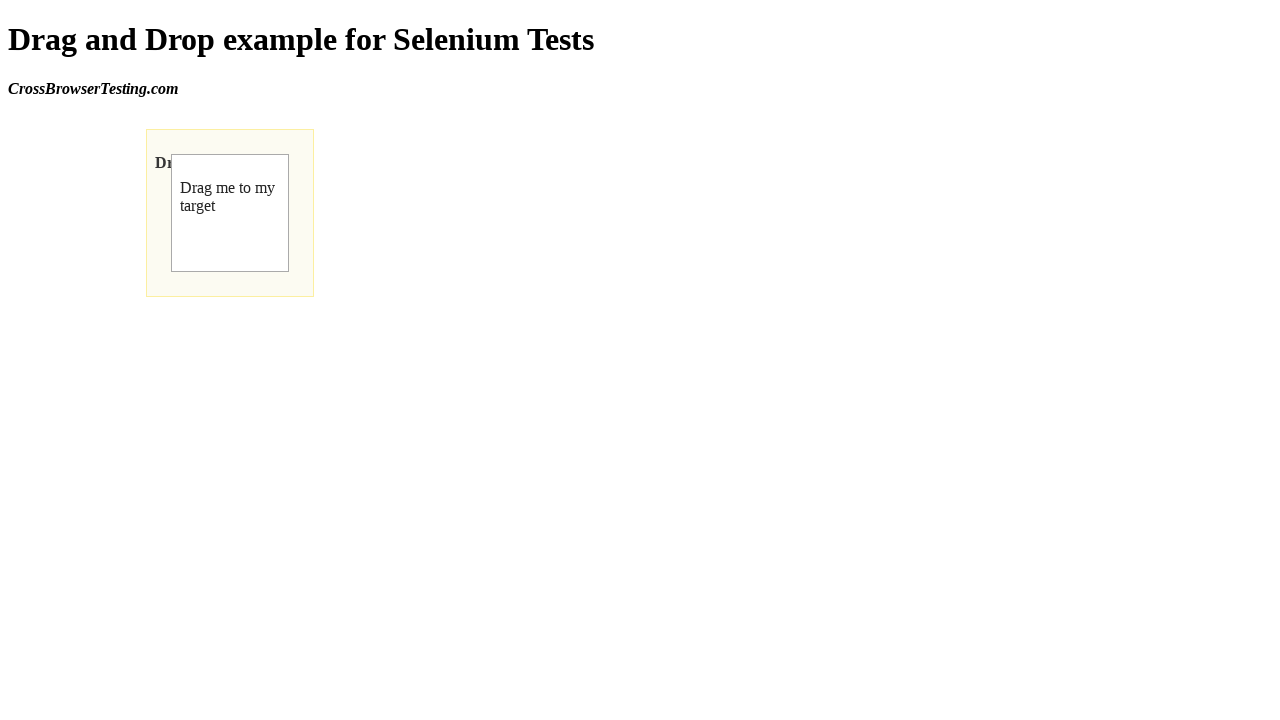